Tests clicking on a product from the product widget block below the filter and verifying the product detail page loads correctly

Starting URL: https://intershop5.skillbox.ru

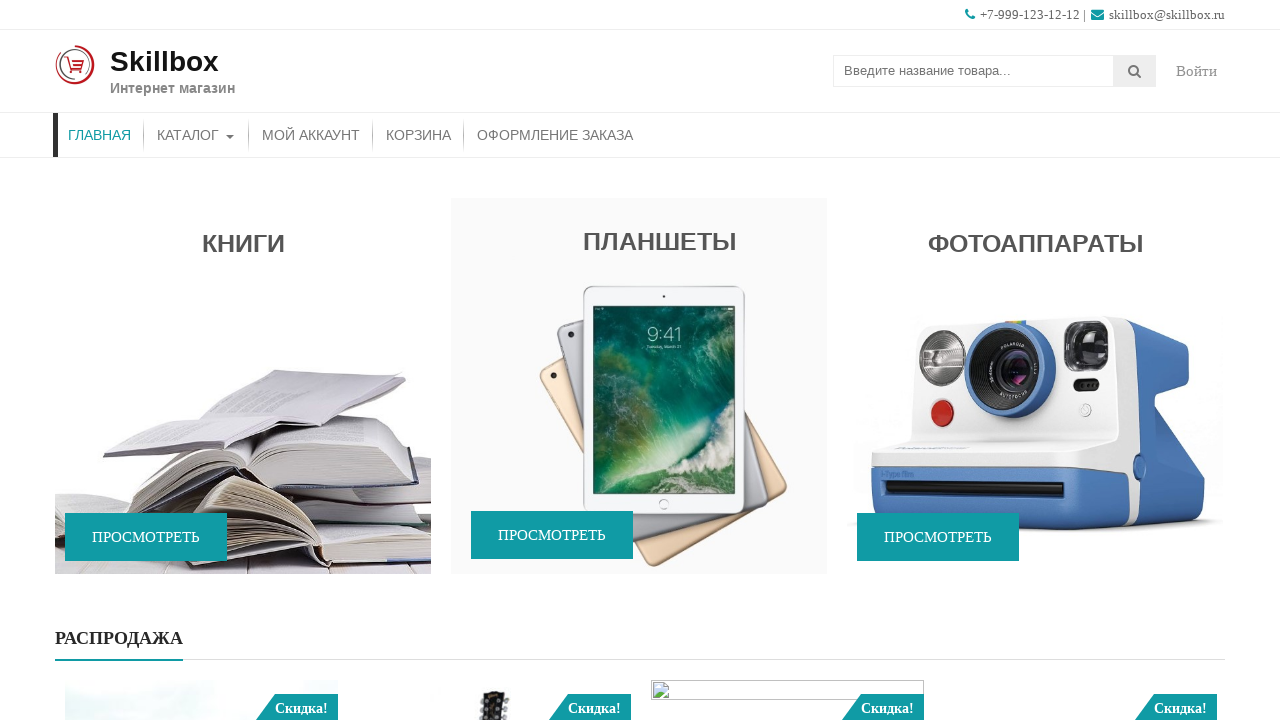

Clicked КАТАЛОГ button to open catalog at (196, 135) on text=КАТАЛОГ
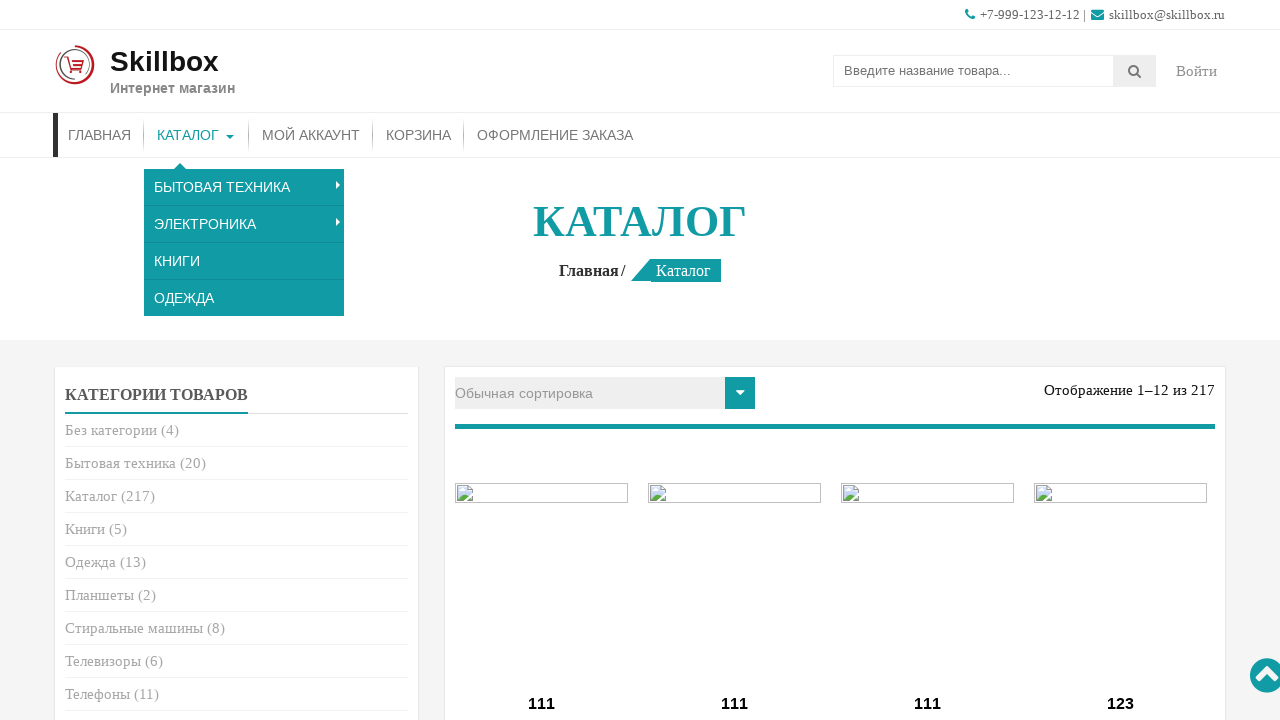

Product widget loaded
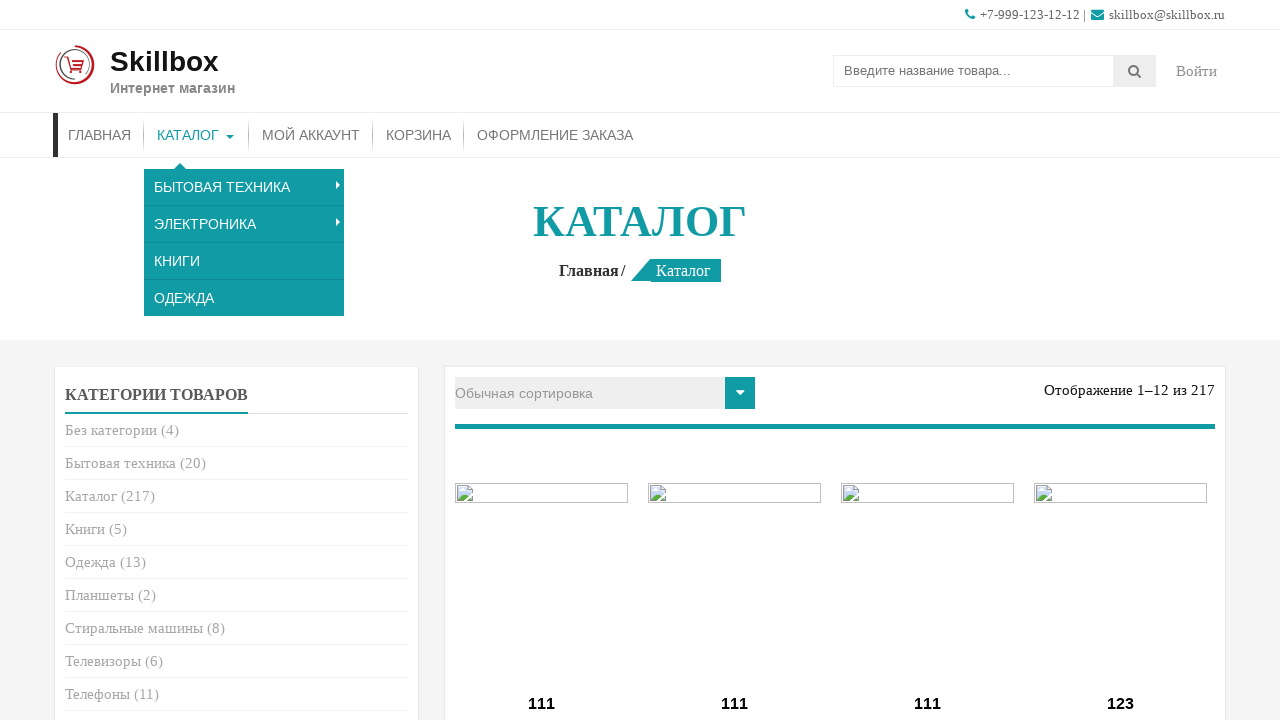

Clicked on first product from widget block at (236, 360) on xpath=//ul[@class='product_list_widget']//li >> nth=0 >> a >> nth=0
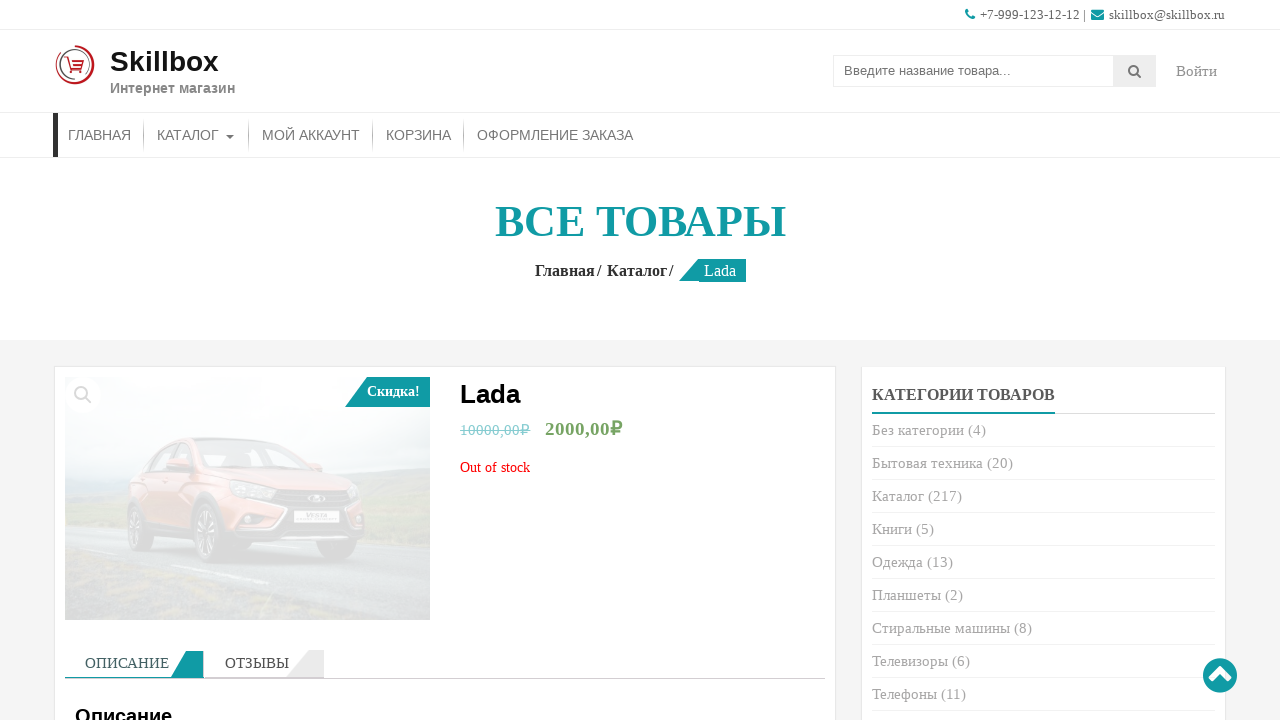

Product detail page loaded with product title visible
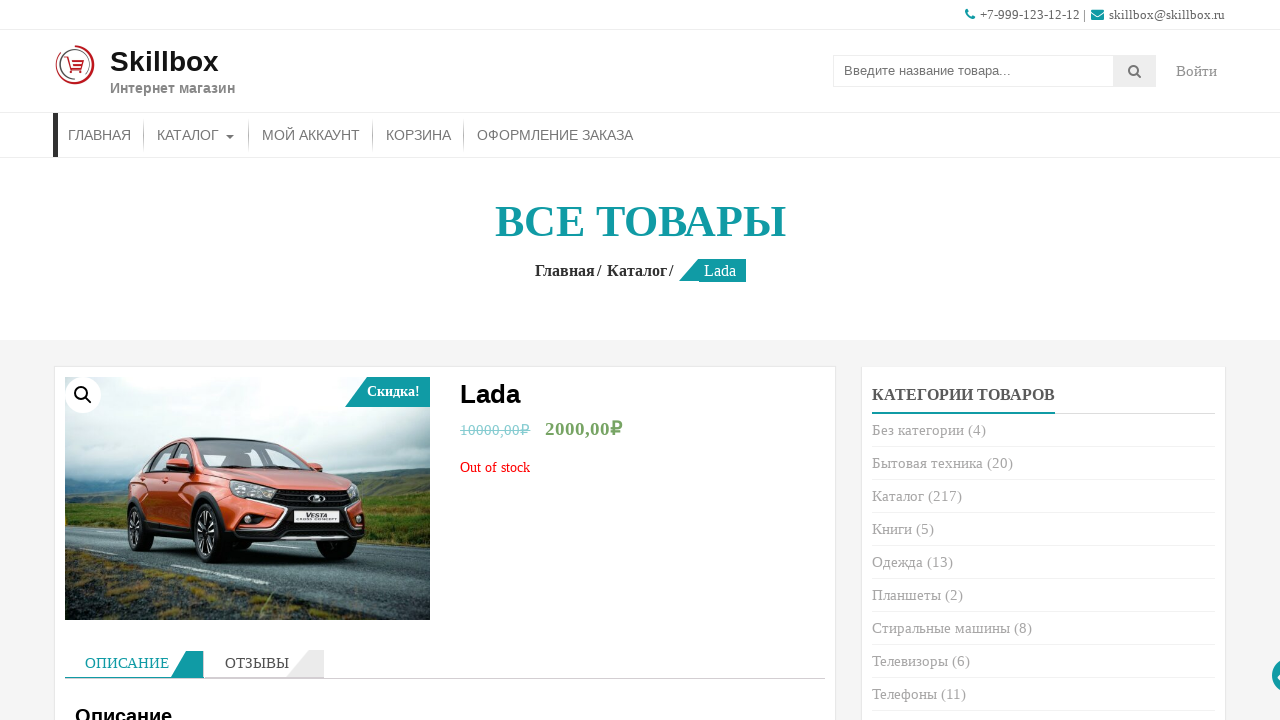

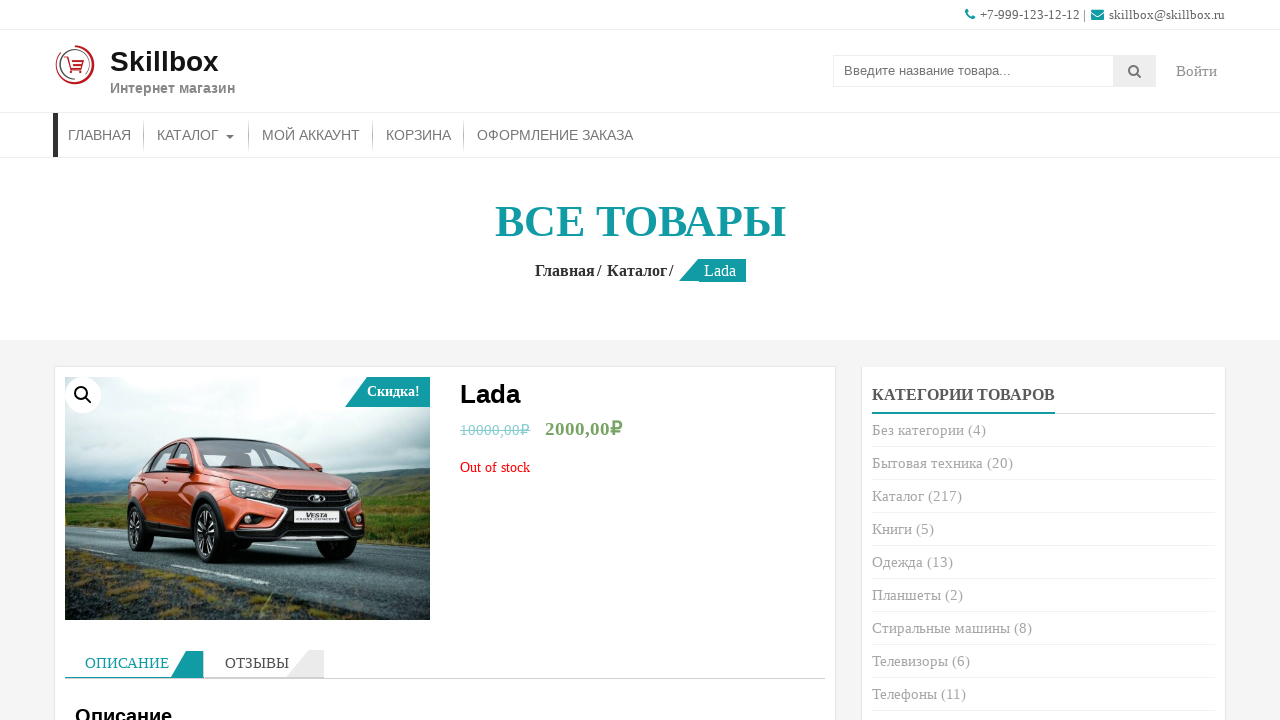